Navigates to OrangeHRM free trial page and fills in the name field to demonstrate implicit wait behavior

Starting URL: https://orangehrm.com/en/30-day-free-trial

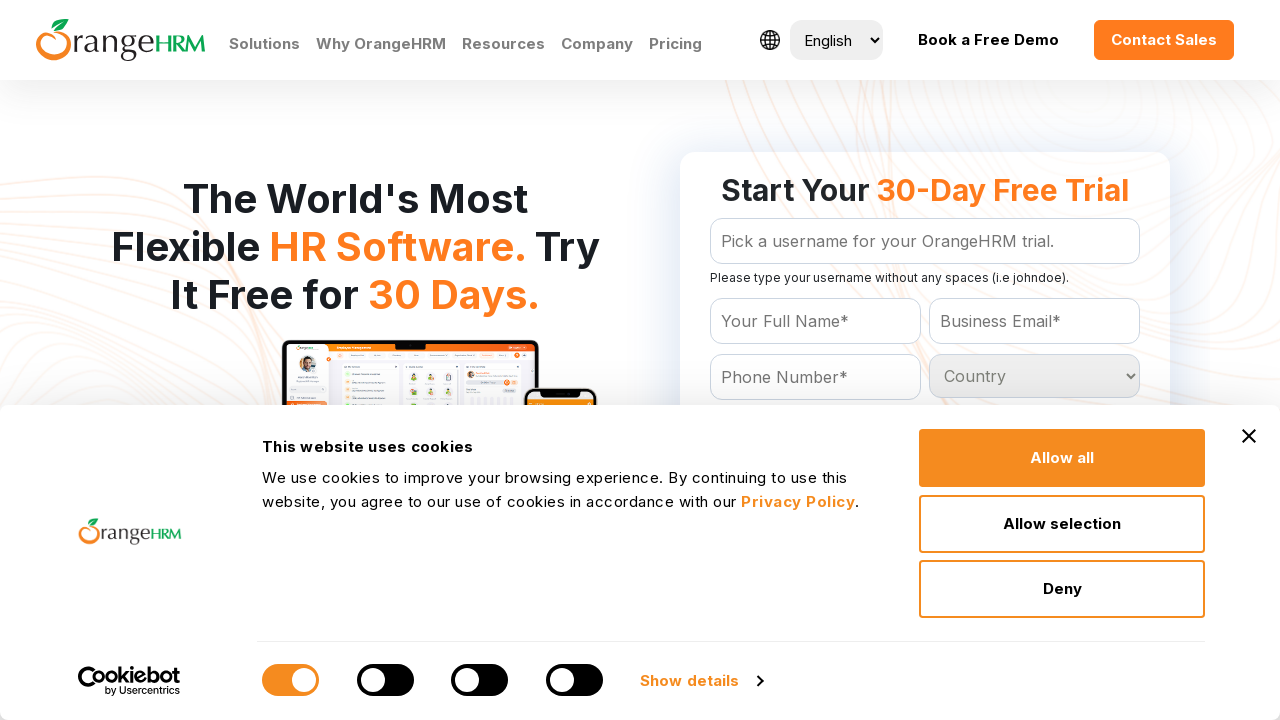

Navigated to OrangeHRM 30-day free trial page
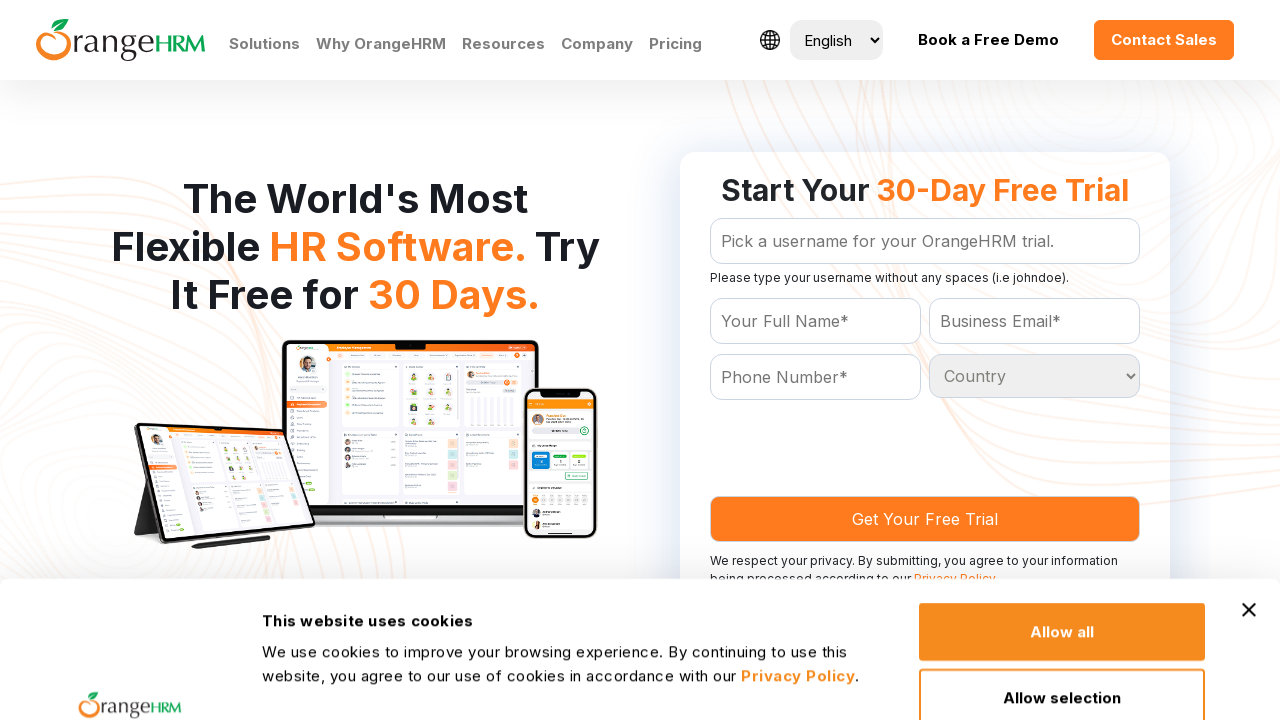

Filled name field with 'test' on #Form_getForm_Name
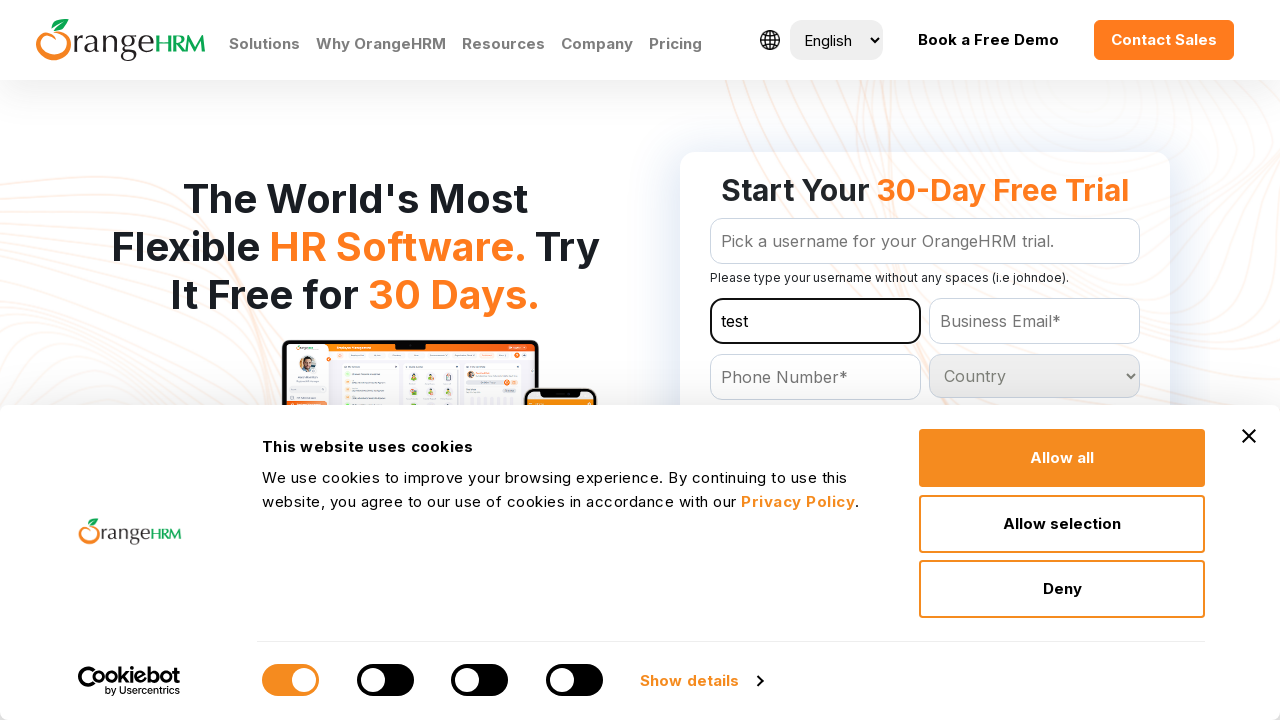

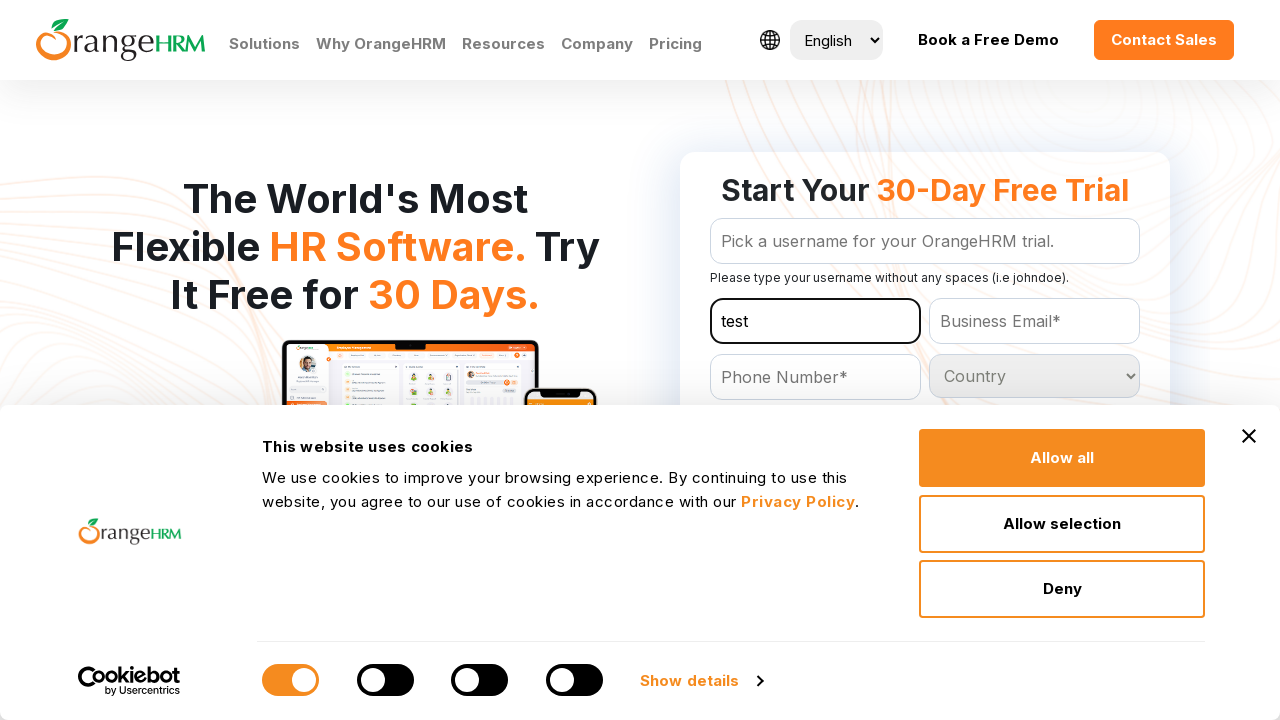